Tests that Shakespeare language appears in top 10 esoteric rated languages

Starting URL: http://www.99-bottles-of-beer.net/

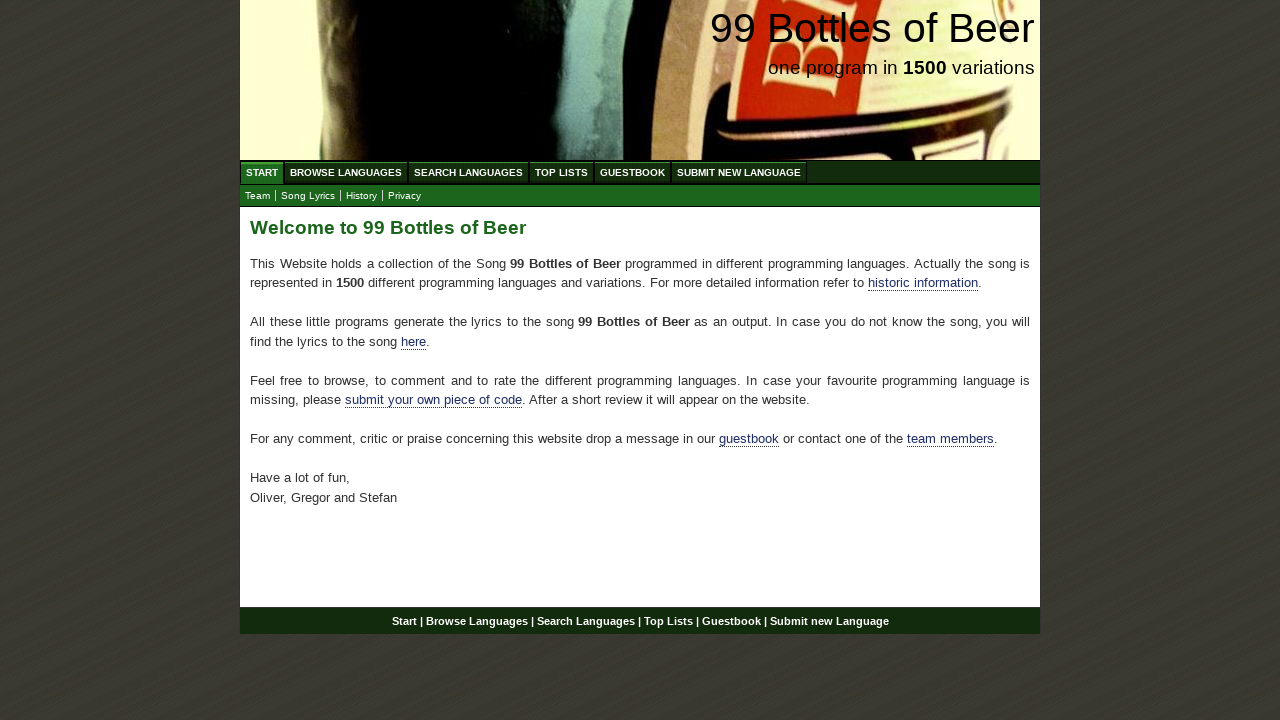

Clicked on Top Lists link at (562, 172) on xpath=//a[@href='/toplist.html']
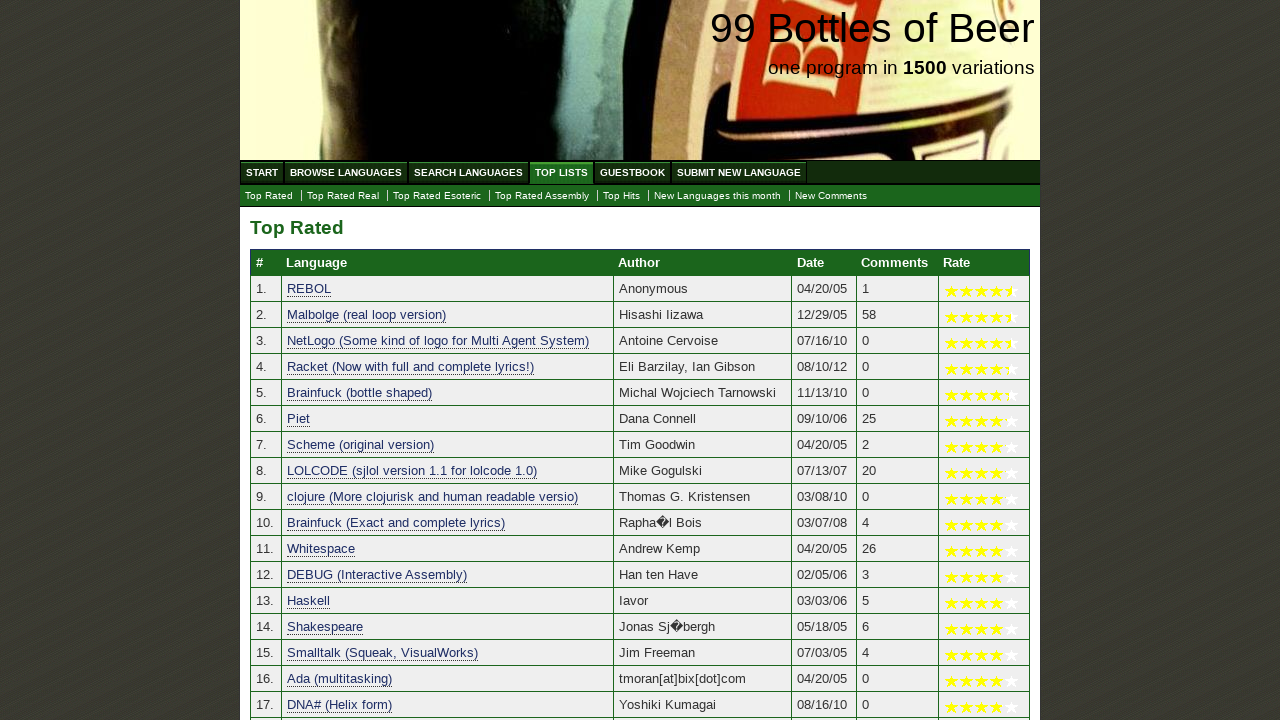

Clicked on Top Rated Esoteric link at (437, 196) on xpath=//a[@href='./toplist_esoteric.html']
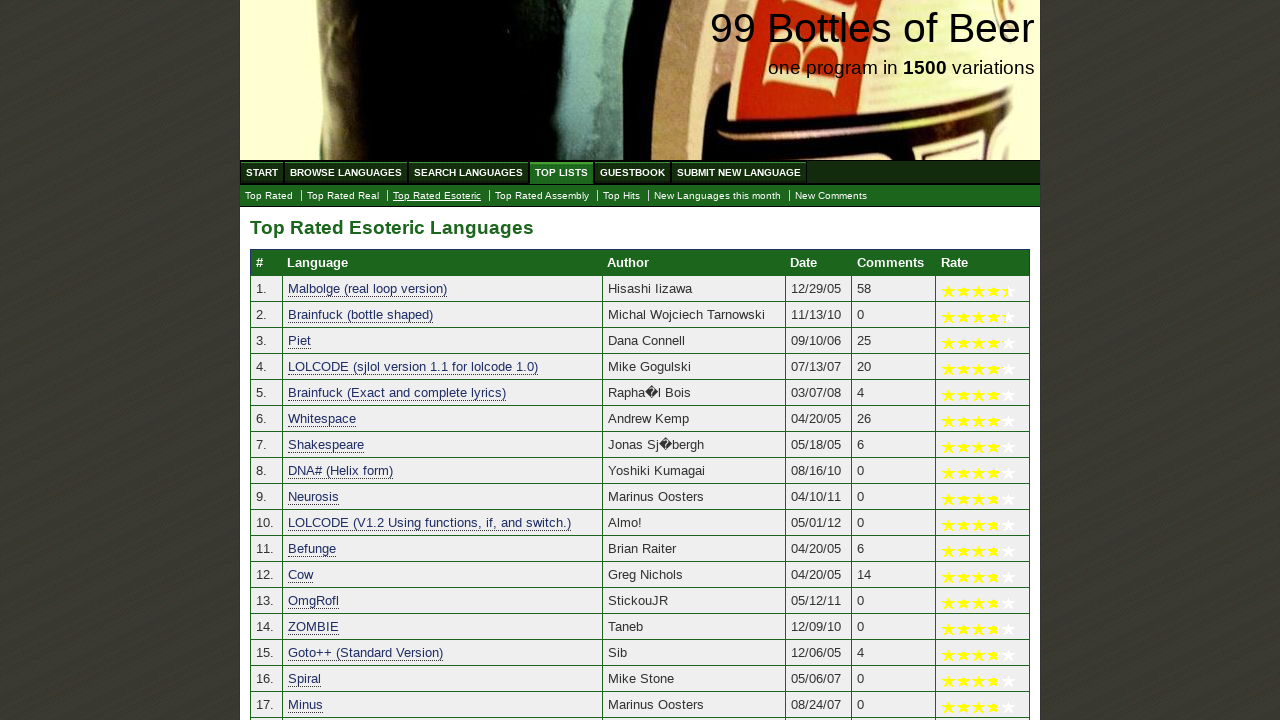

Shakespeare entry loaded and visible in top 10 esoteric rated languages
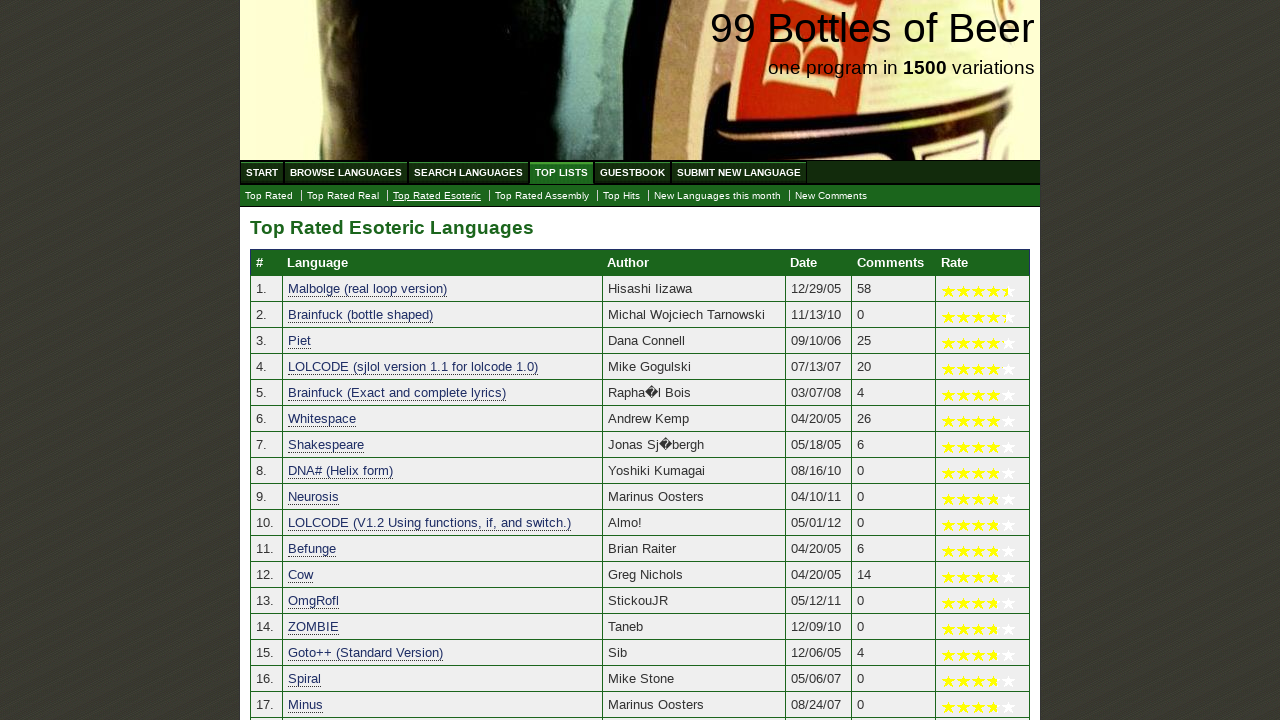

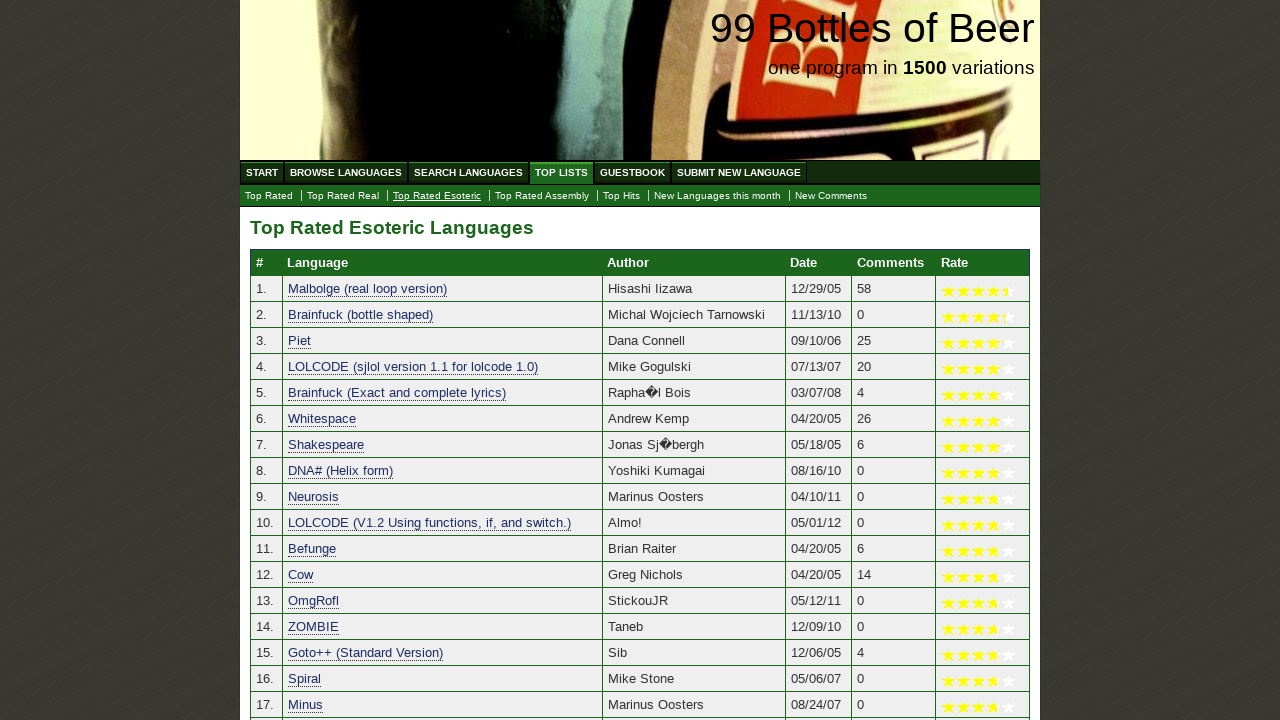